Tests a radio button form by filling in title and description fields, selecting a radio button option, and submitting the form

Starting URL: https://rori4.github.io/selenium-practice/#/pages/practice/radio-button-form

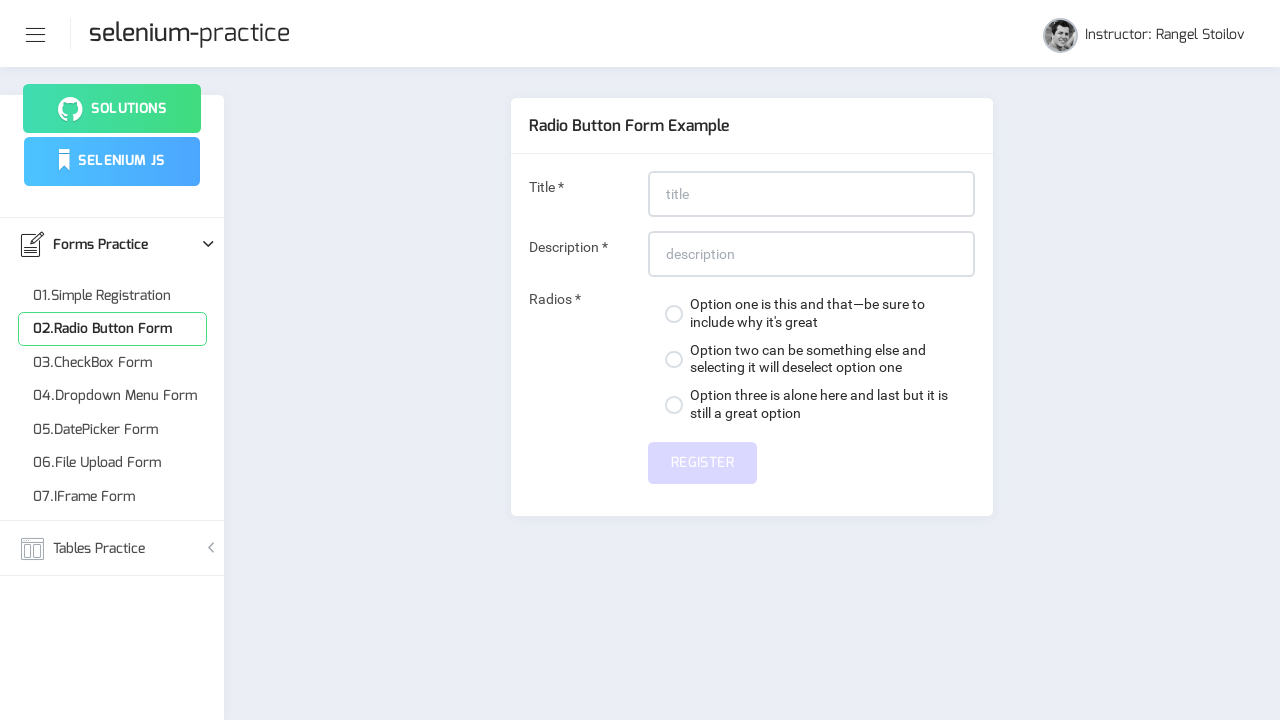

Filled title field with 'I am getting to be very good in QA' on #title
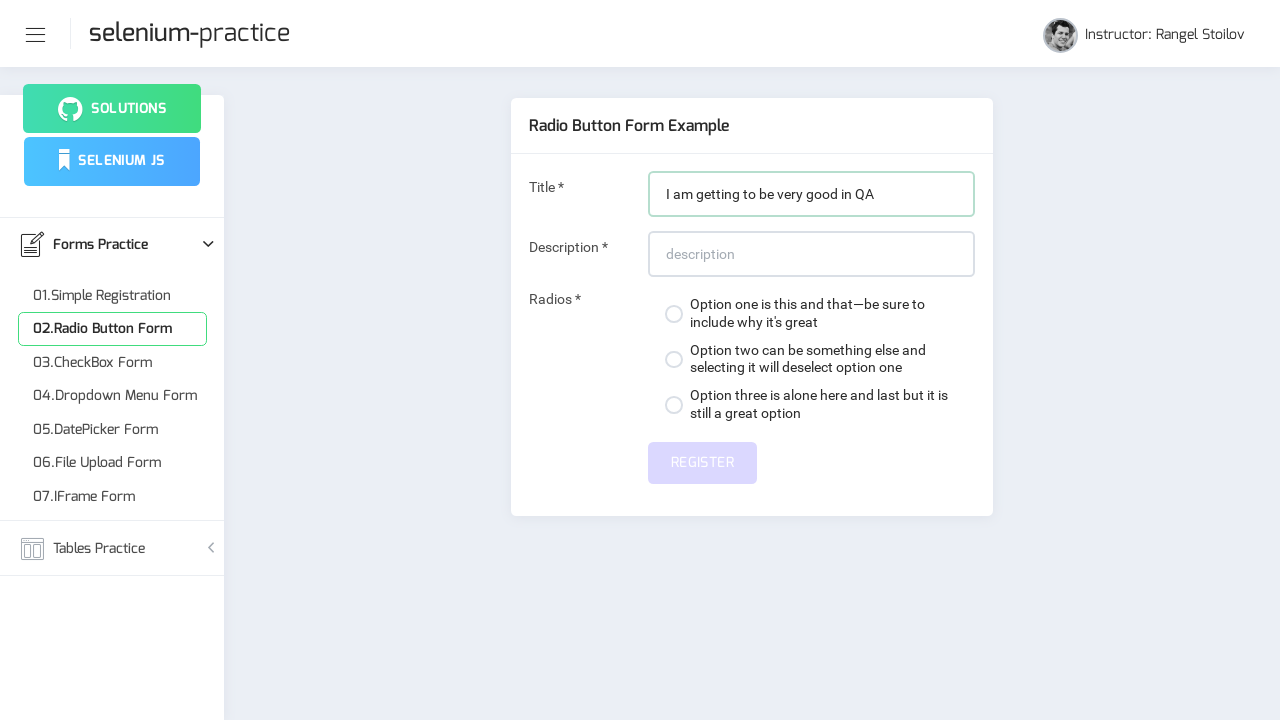

Filled description field with 'I am getting to be very good in QA' on #description
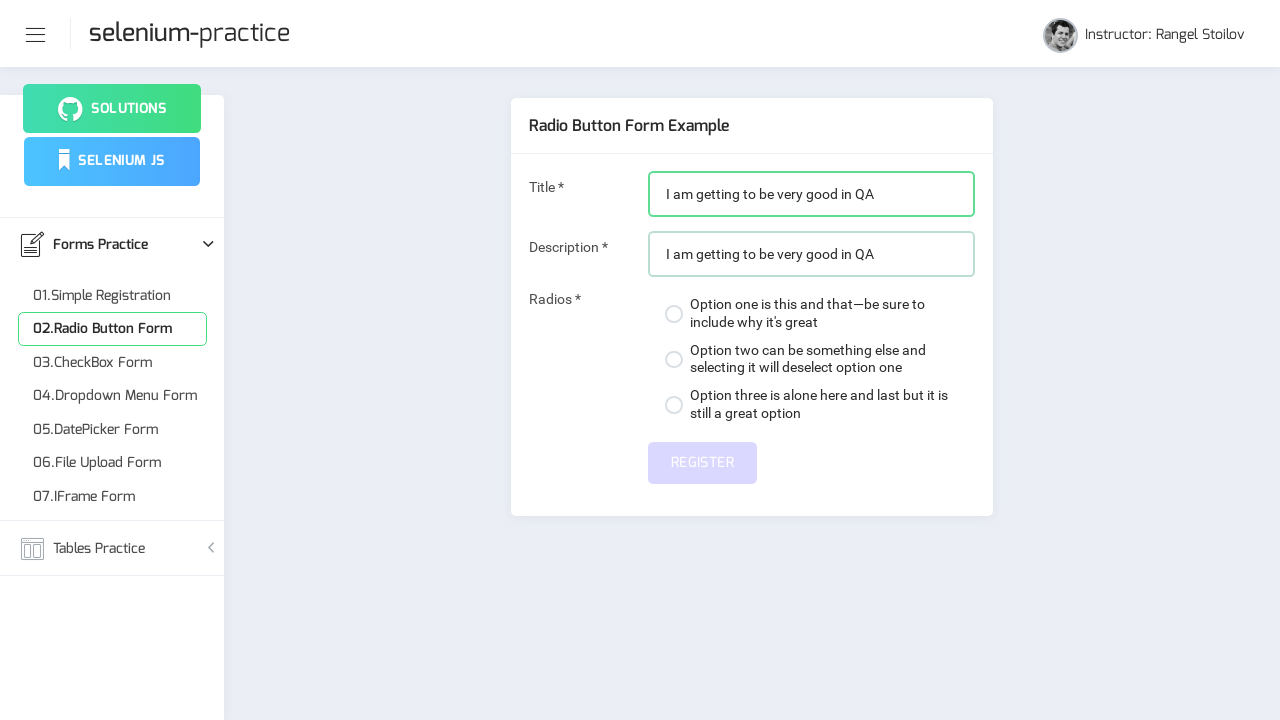

Selected the first radio button option at (674, 314) on div:nth-child(1) > label > span.custom-control-indicator
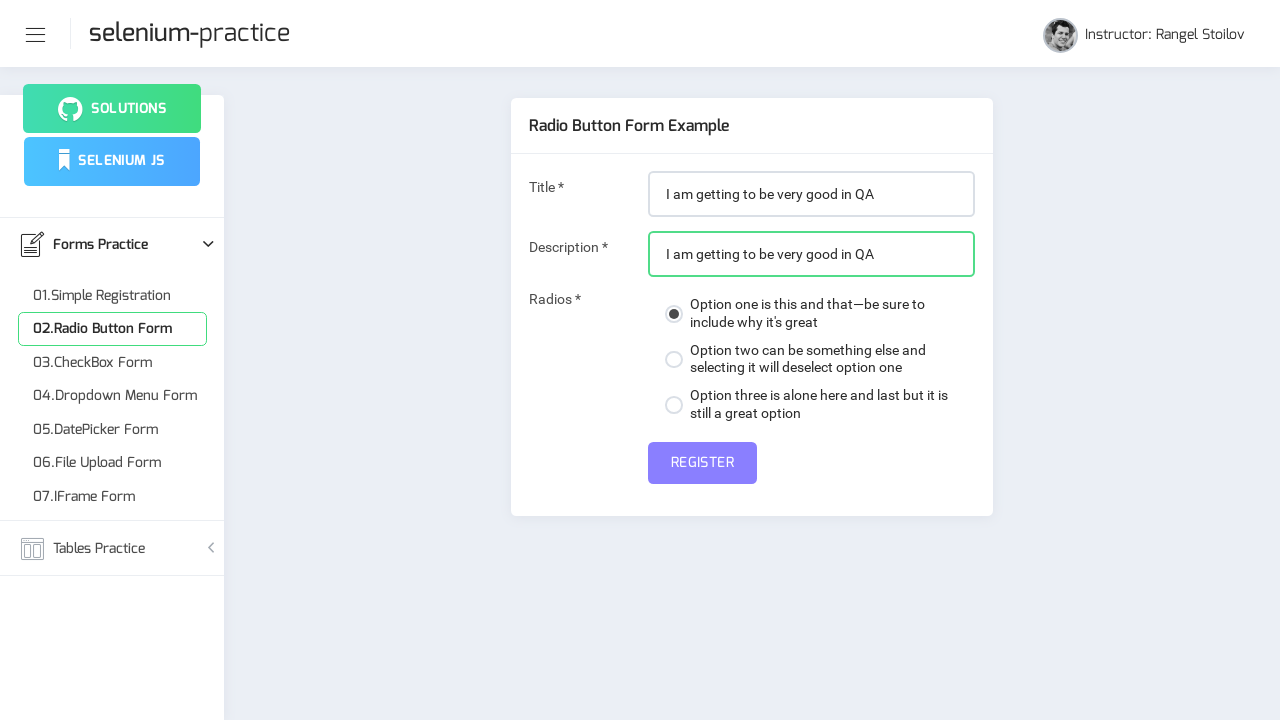

Clicked submit button to submit the form at (702, 463) on #submit
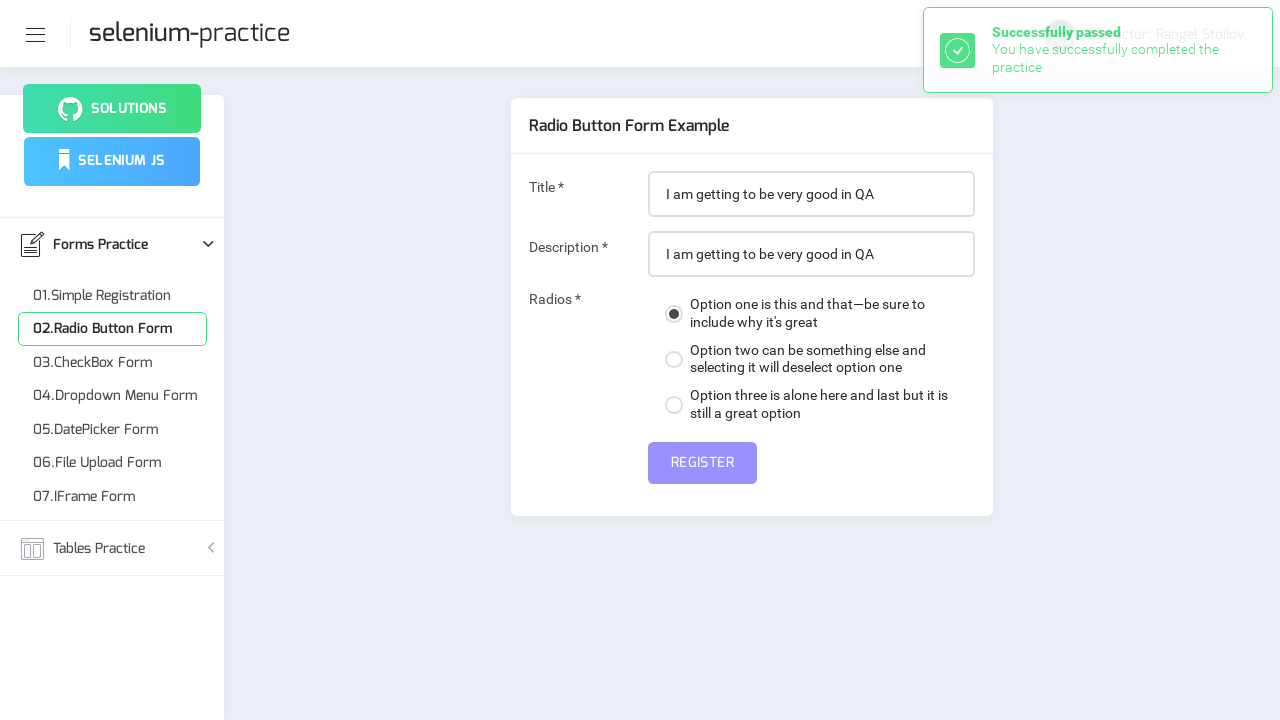

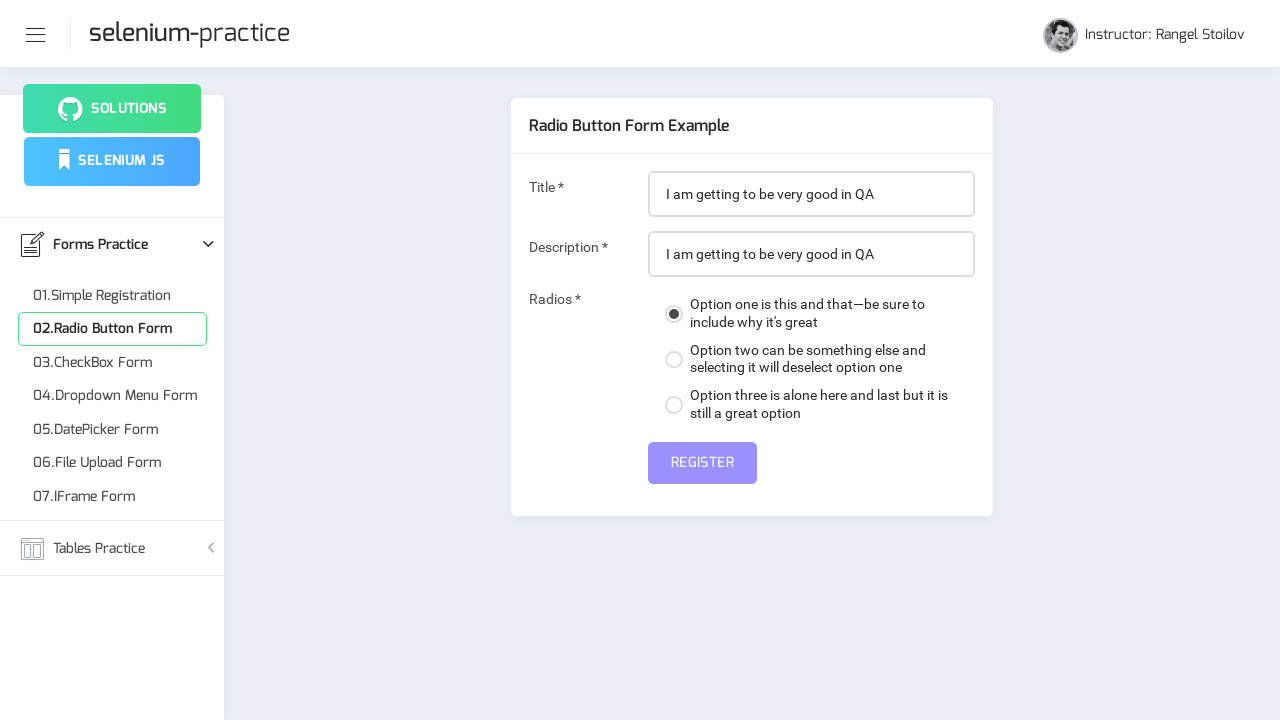